Tests the Monterey Bay Aquarium website by verifying the page title, clicking on the Animals tab, and confirming that the "Explore amazing stories" heading is displayed.

Starting URL: https://www.montereybayaquarium.org

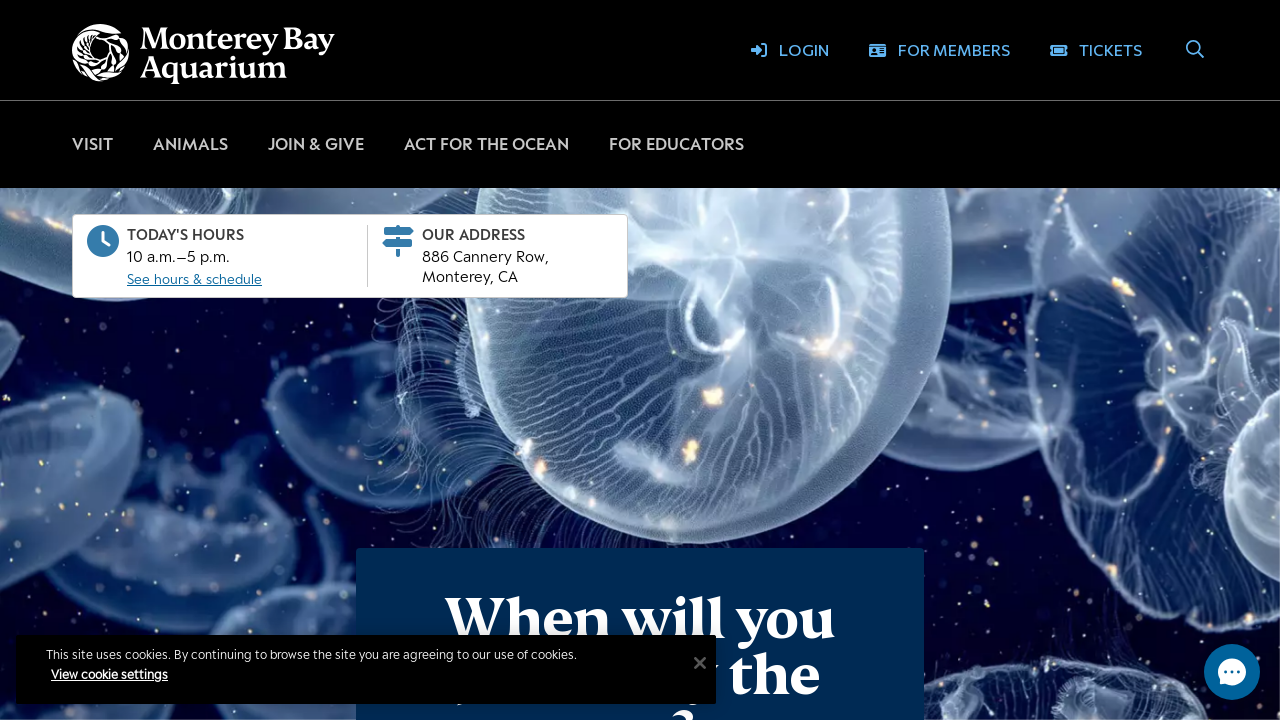

Verified page title is 'Monterey Bay Aquarium'
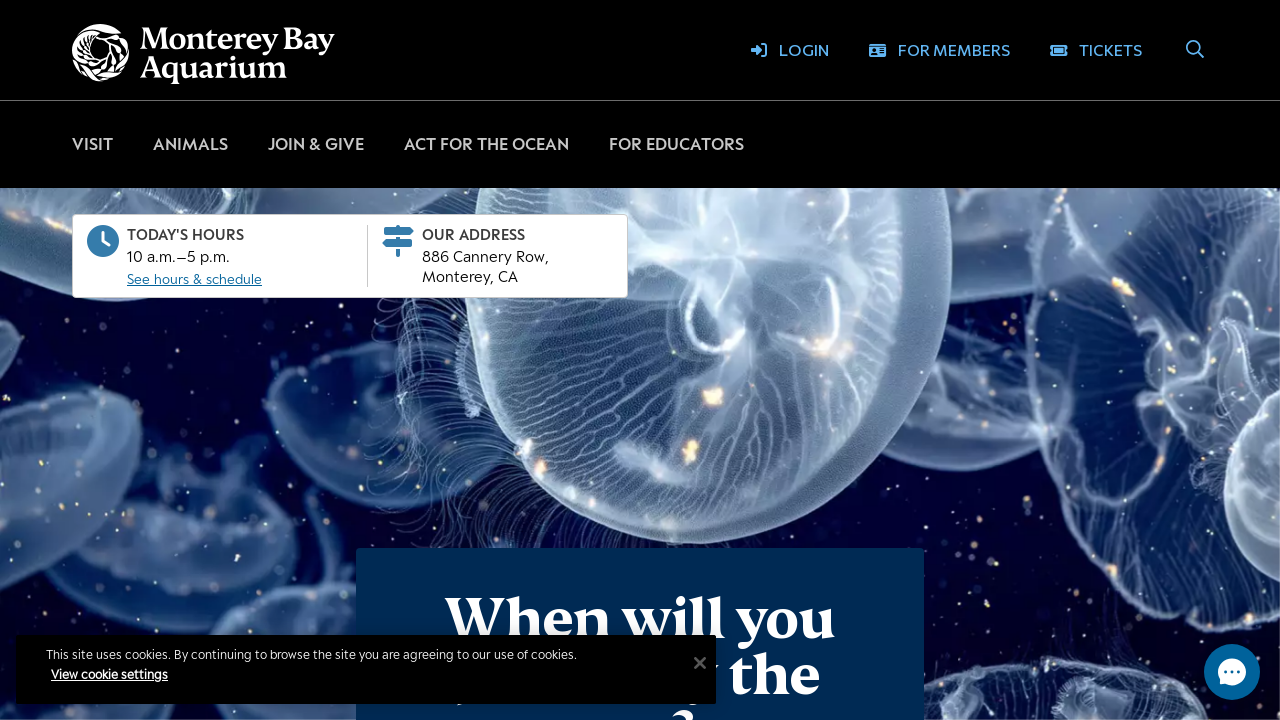

Clicked on the Animals tab at (190, 144) on xpath=//button[normalize-space()='Animals']
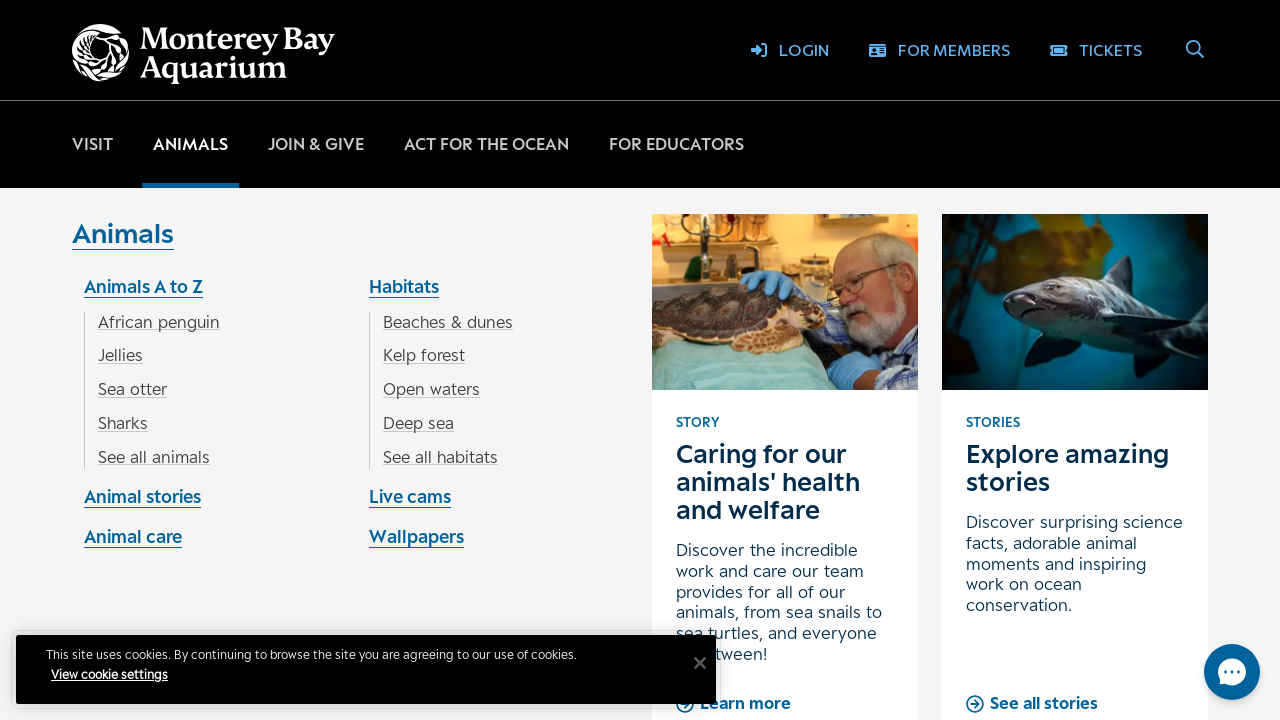

Located the 'Explore amazing stories' heading element
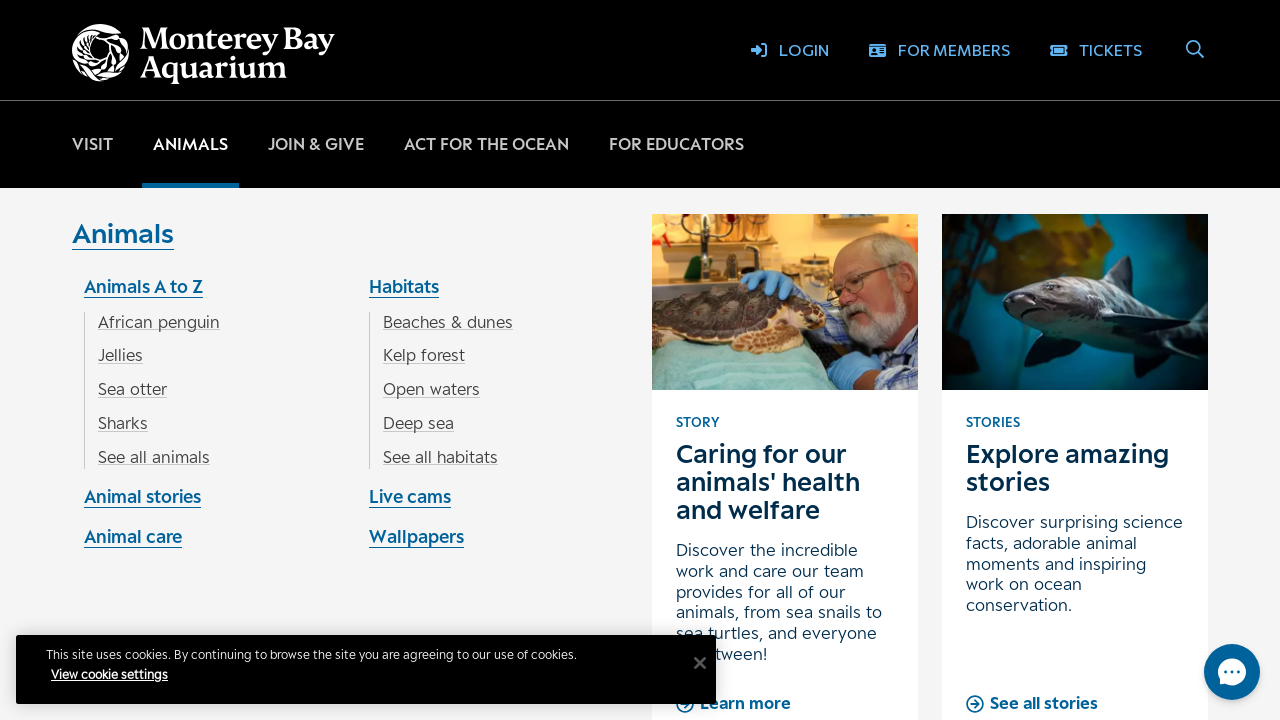

Waited for 'Explore amazing stories' heading to become visible
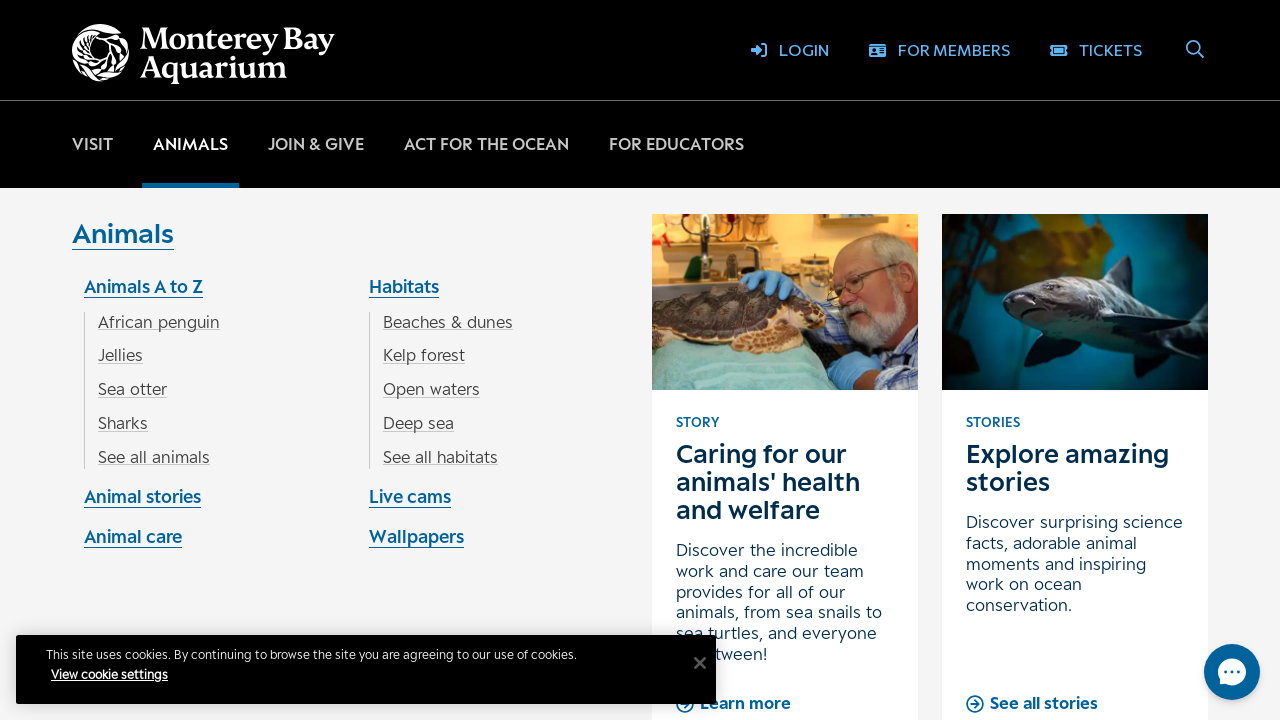

Verified 'Explore amazing stories' heading text content
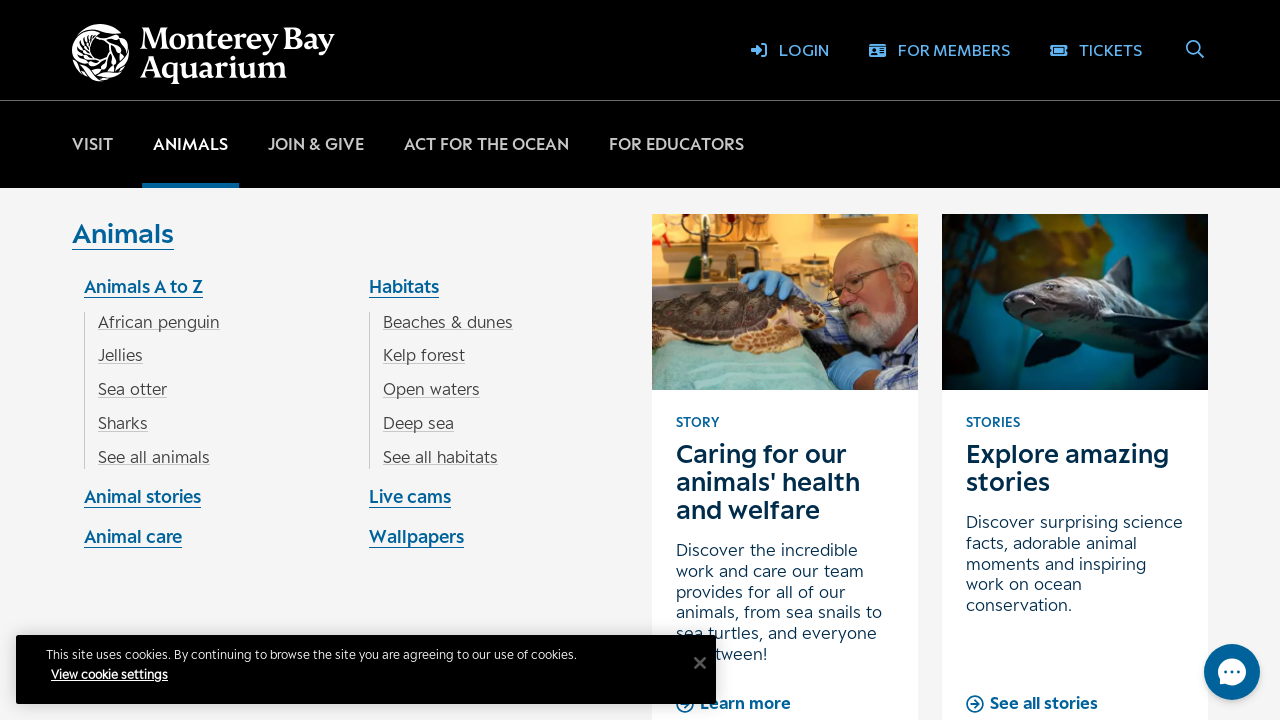

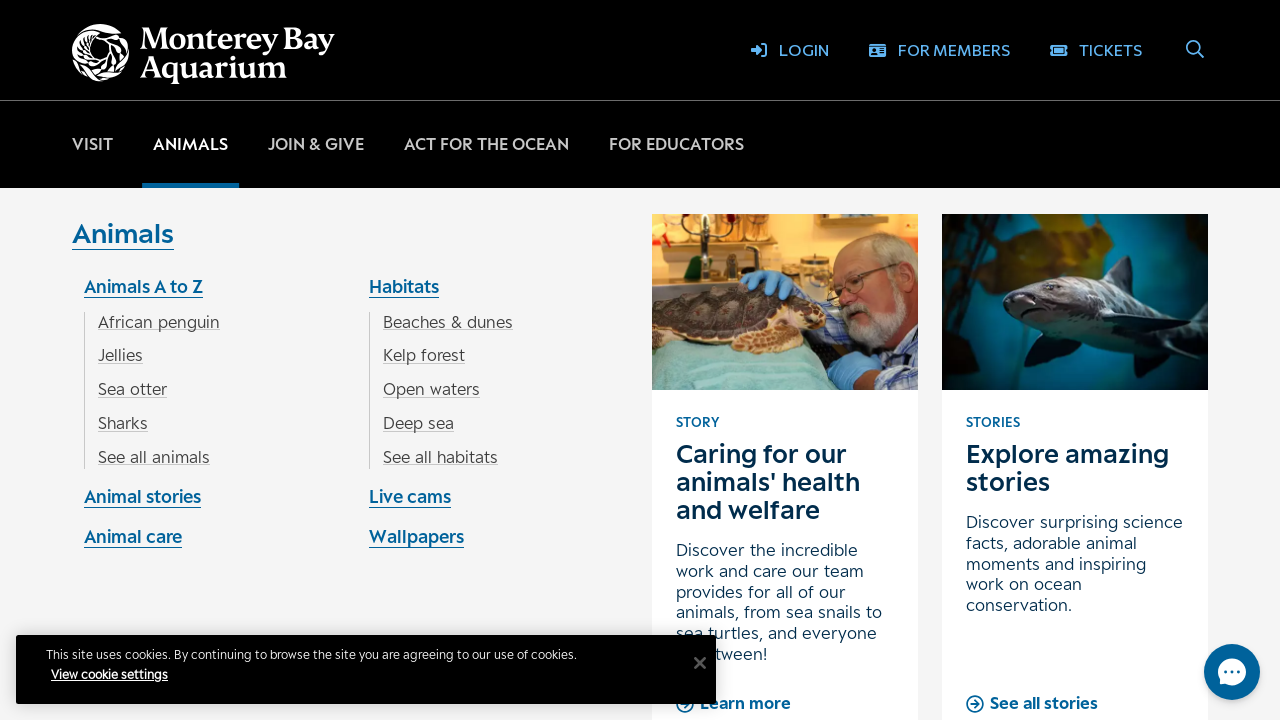